Tests contact form submission by navigating to the Contact Us page, filling in name, email, and message fields, and submitting the form.

Starting URL: https://shopdemo-alex-hot.koyeb.app/

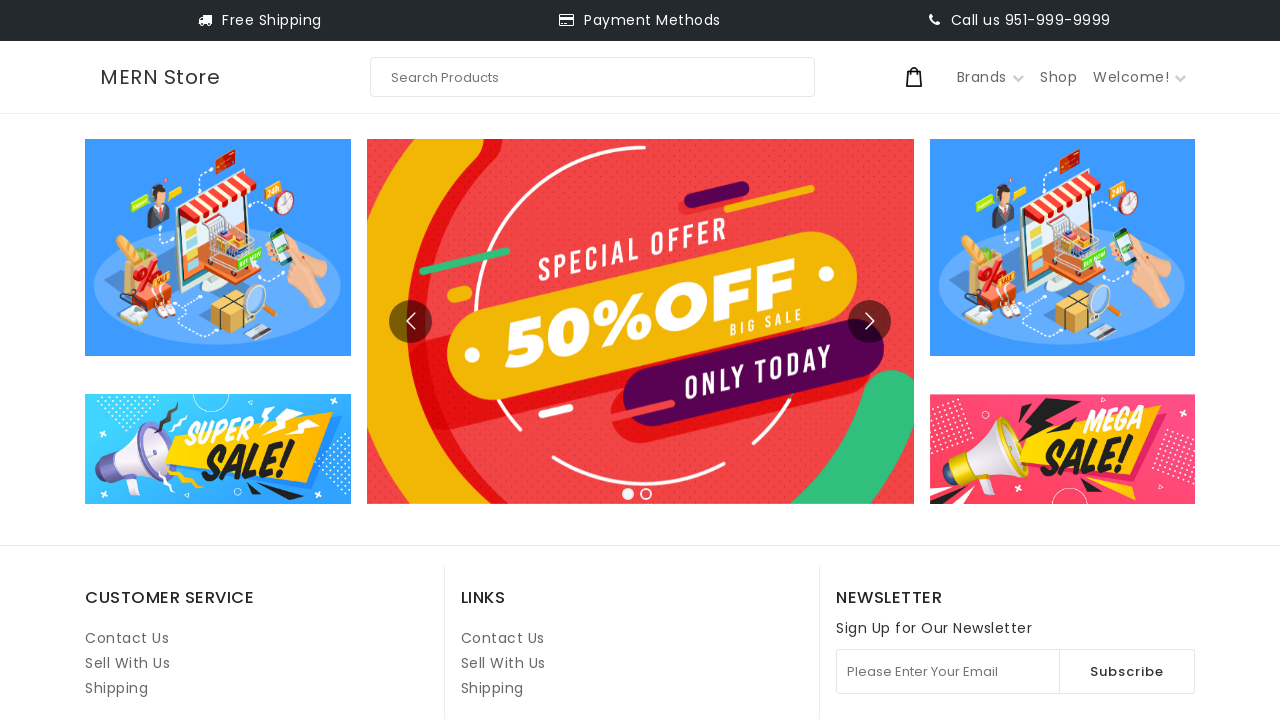

Clicked on Contact Us link (second instance) at (503, 638) on internal:role=link[name="Contact Us"i] >> nth=1
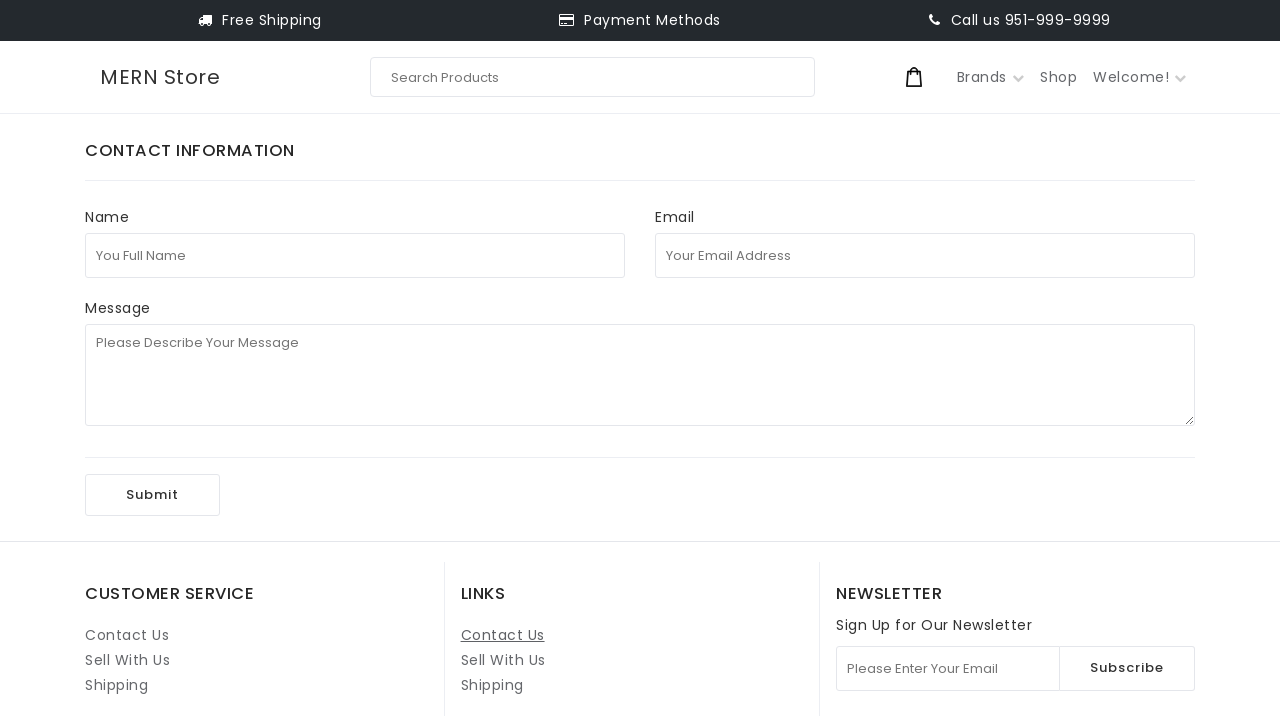

Clicked on full name field at (355, 255) on internal:attr=[placeholder="You Full Name"i]
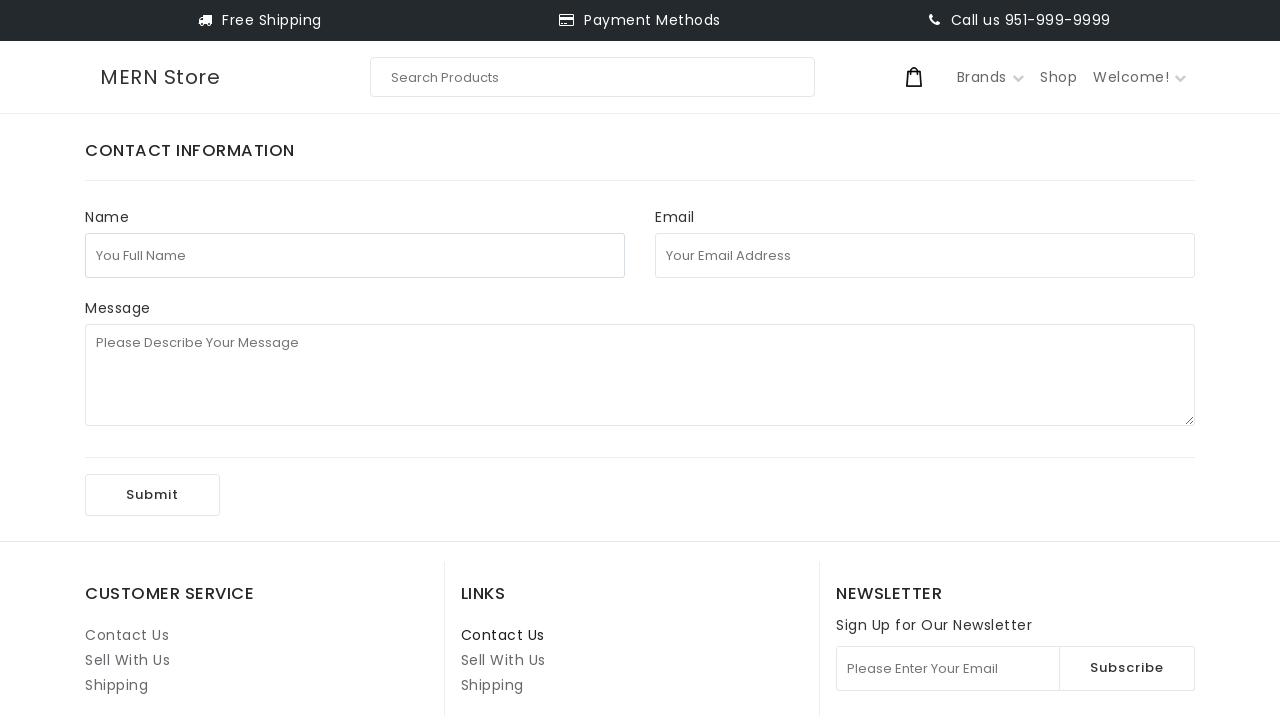

Filled in full name field with 'test123' on internal:attr=[placeholder="You Full Name"i]
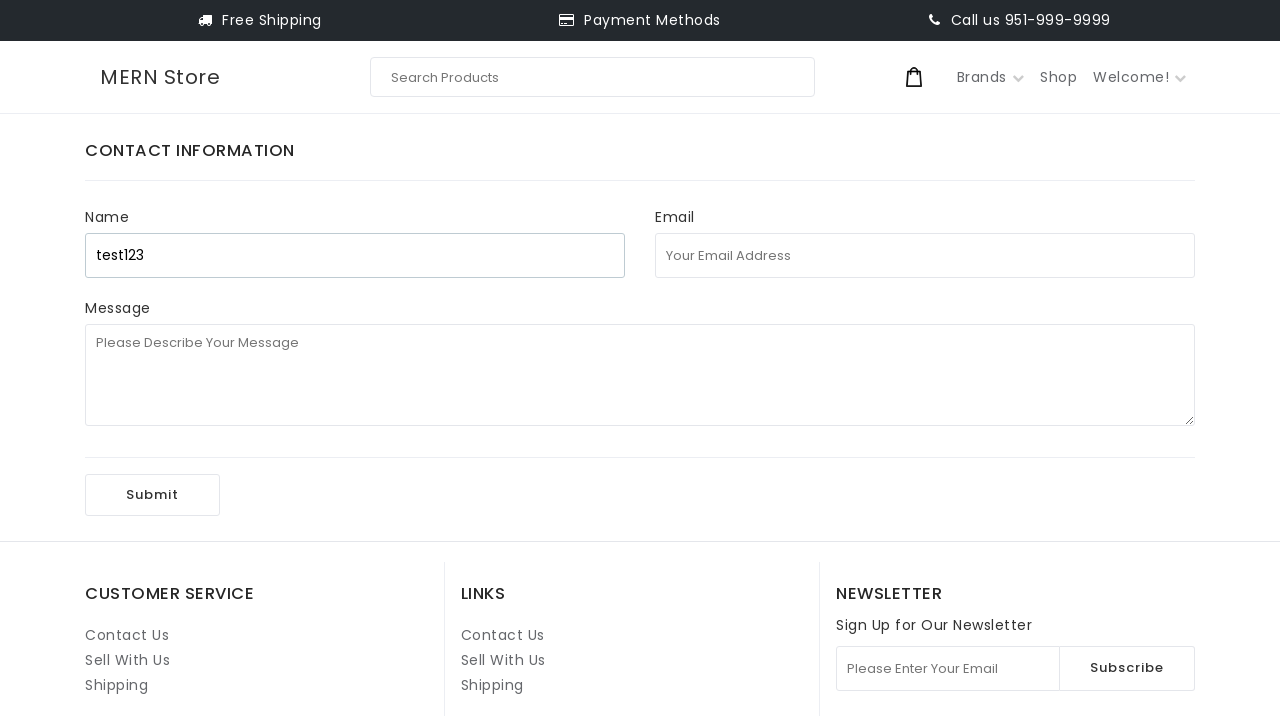

Clicked on email address field at (925, 255) on internal:attr=[placeholder="Your Email Address"i]
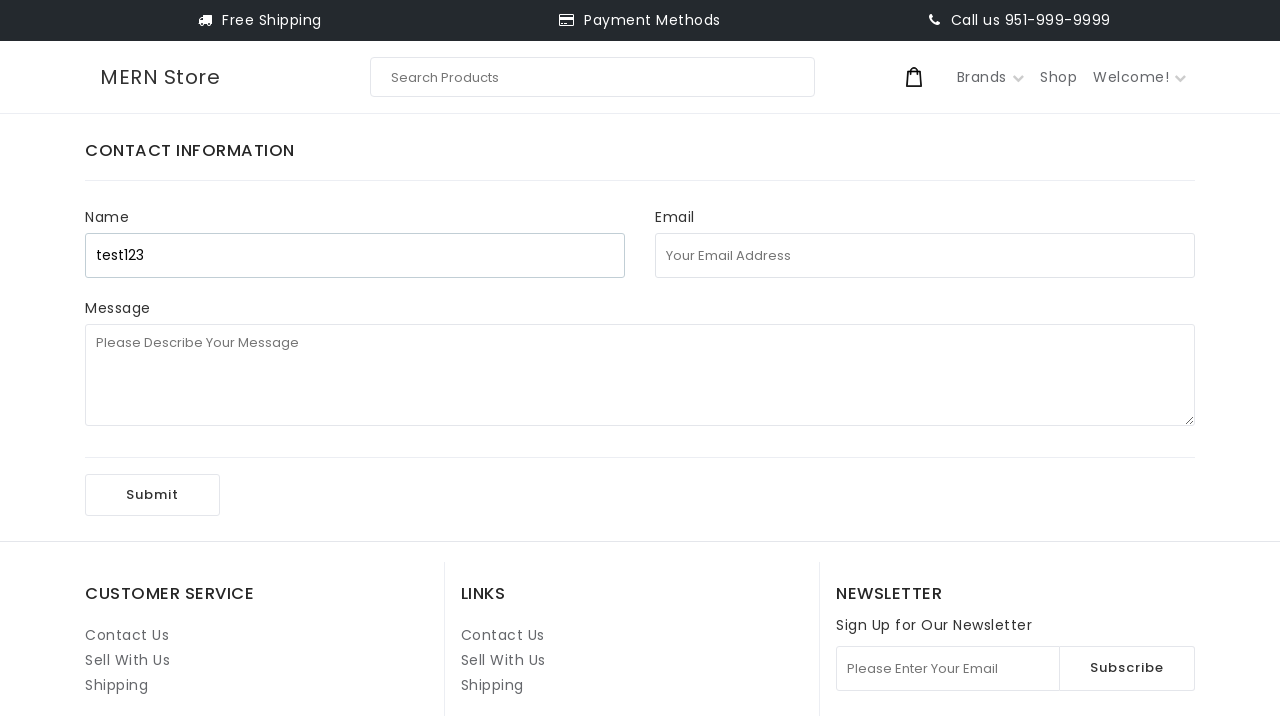

Filled in email address field with 'test1333971@uuu.com' on internal:attr=[placeholder="Your Email Address"i]
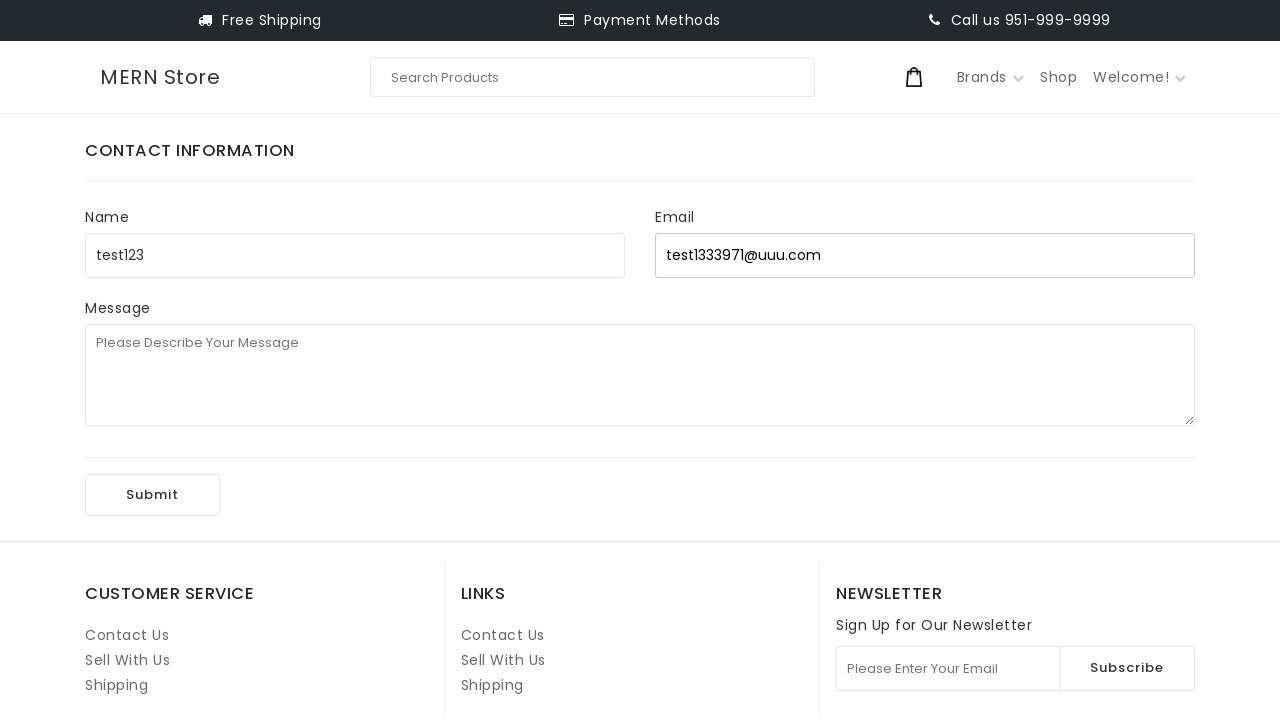

Clicked on message field at (640, 375) on internal:attr=[placeholder="Please Describe Your Message"i]
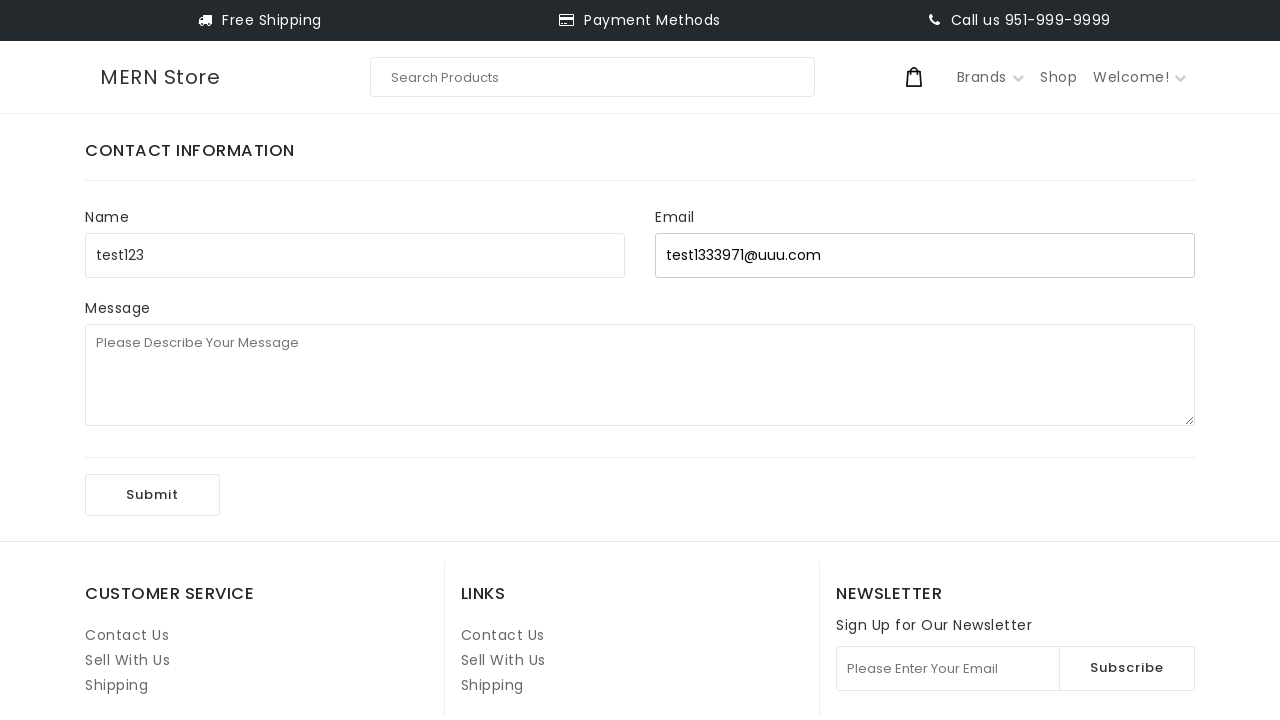

Filled in message field with '1st playwright test' on internal:attr=[placeholder="Please Describe Your Message"i]
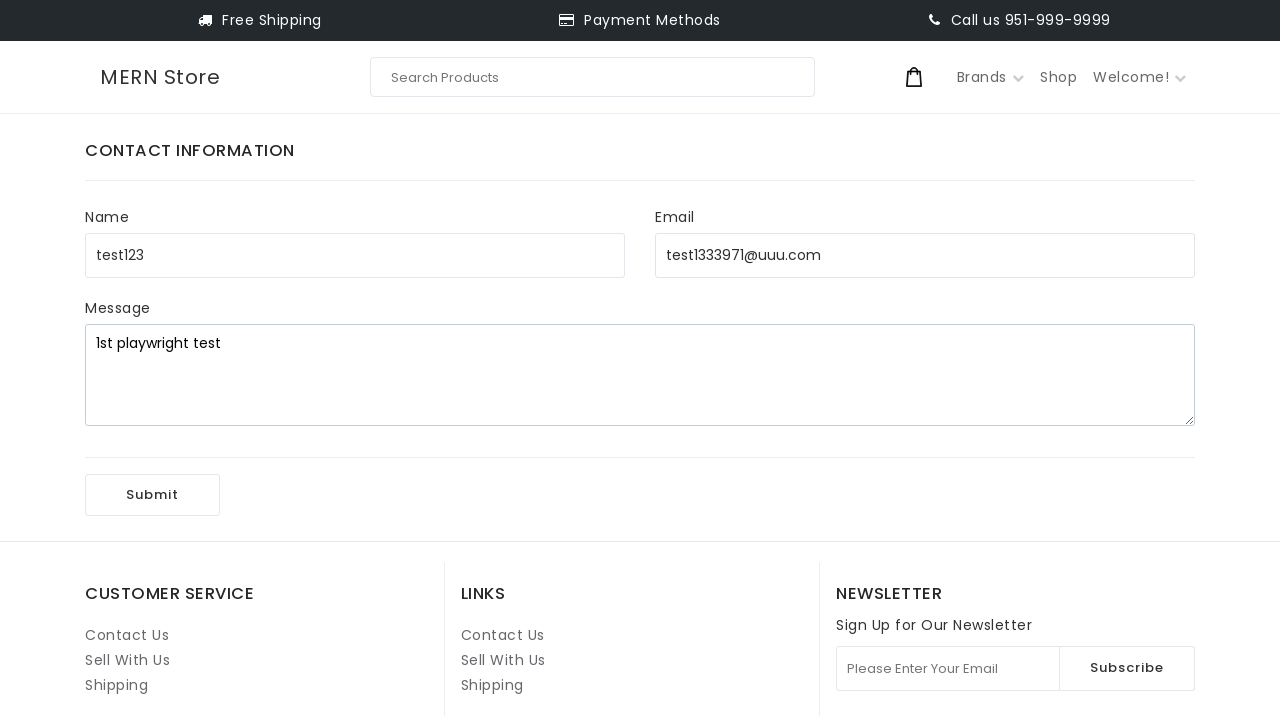

Clicked Submit button to submit the contact form at (152, 495) on internal:role=button[name="Submit"i]
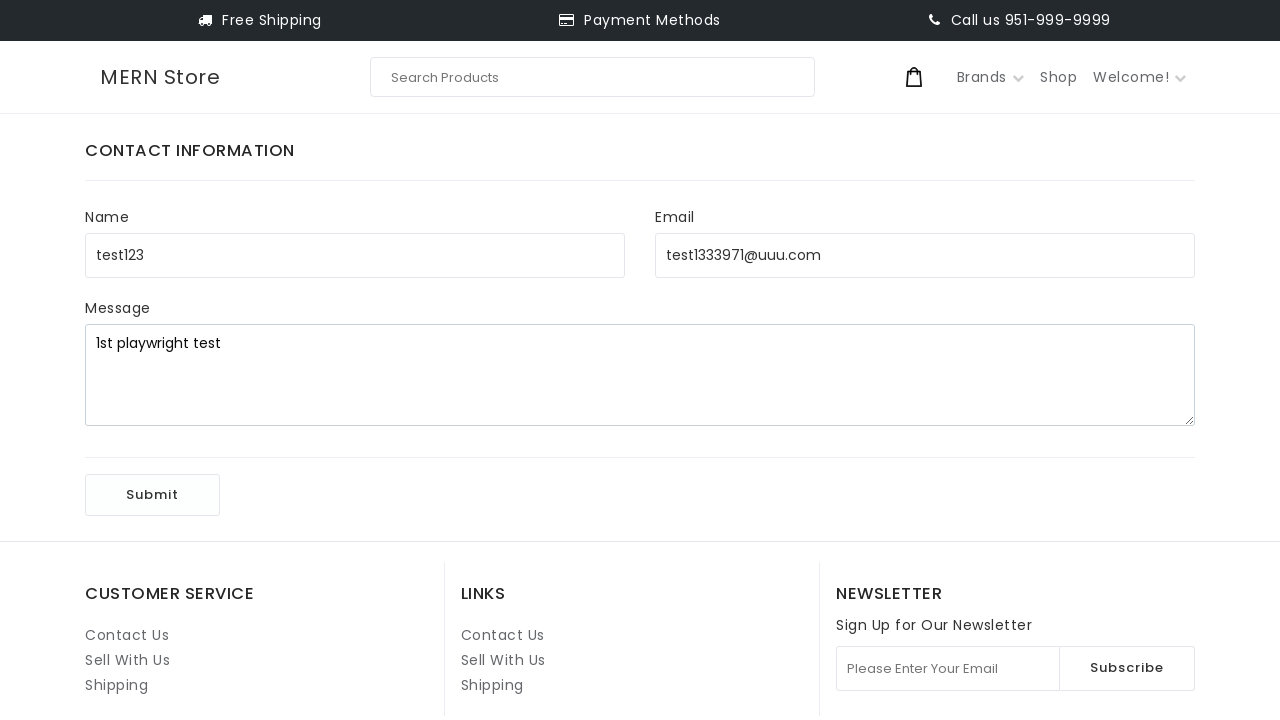

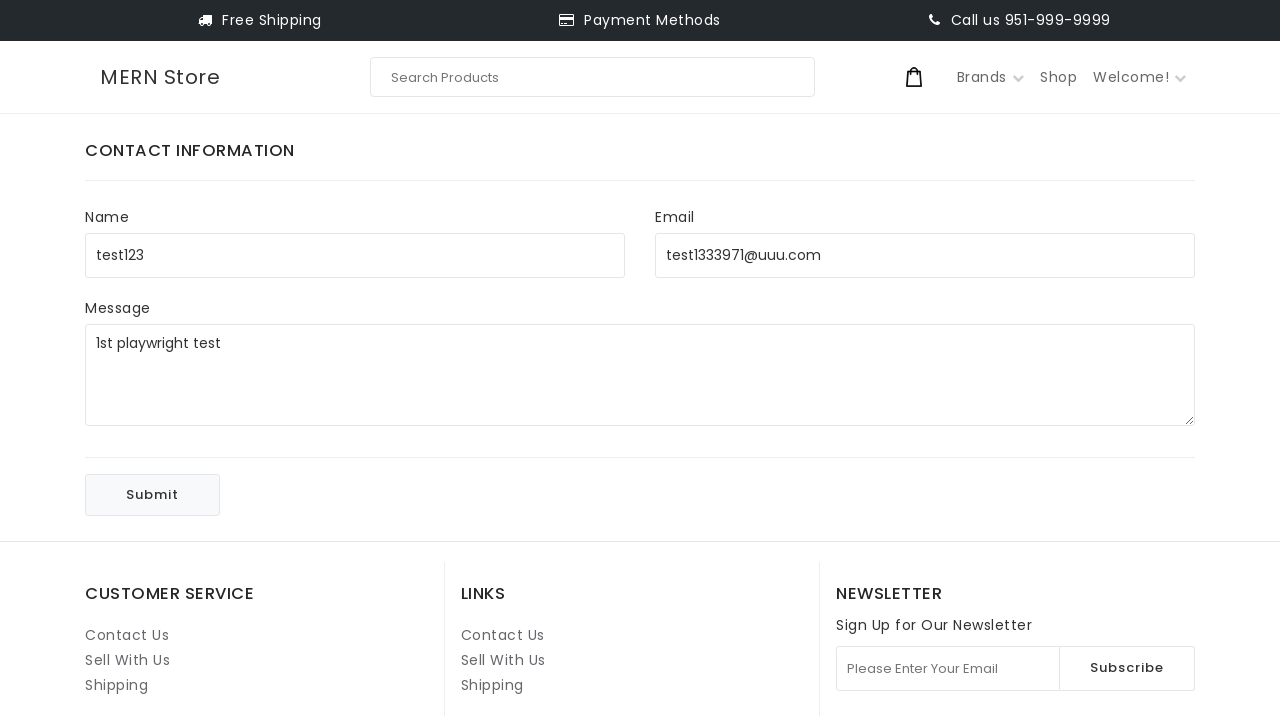